Tests a registration form by filling in required fields (first name, last name, email) and submitting the form, then verifying successful registration message

Starting URL: http://suninjuly.github.io/registration1.html

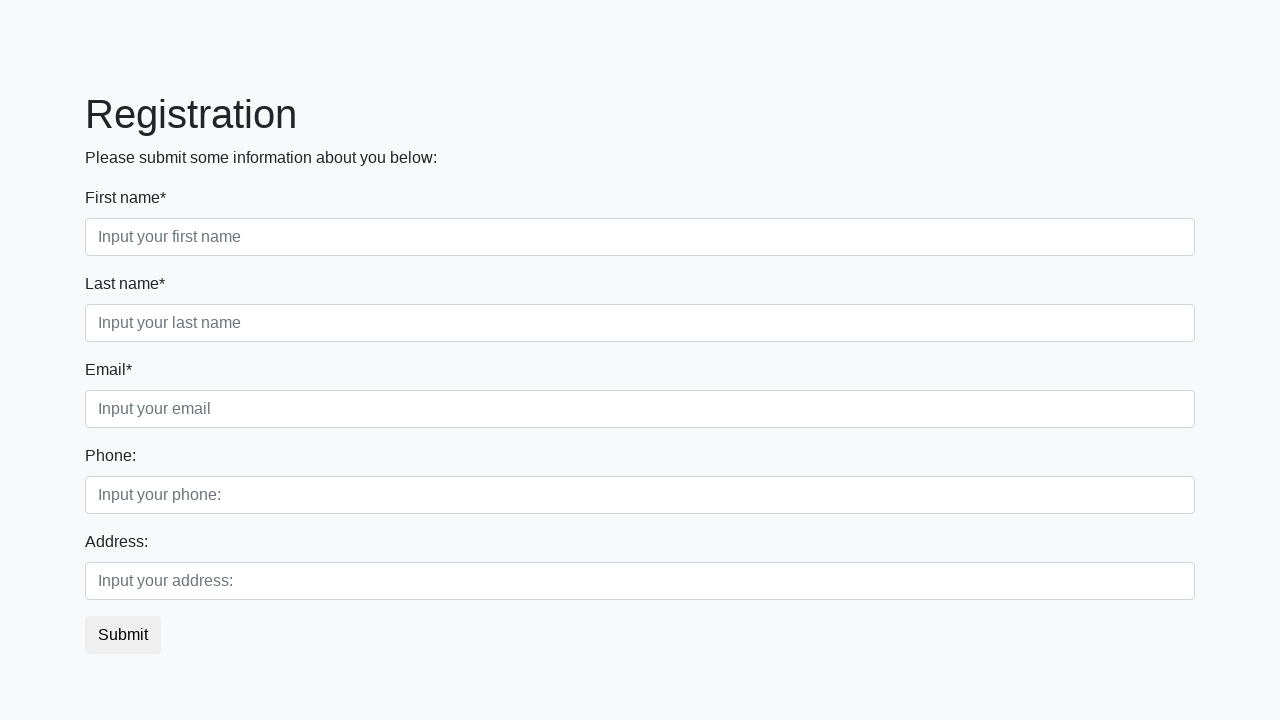

Located all labels on the registration form
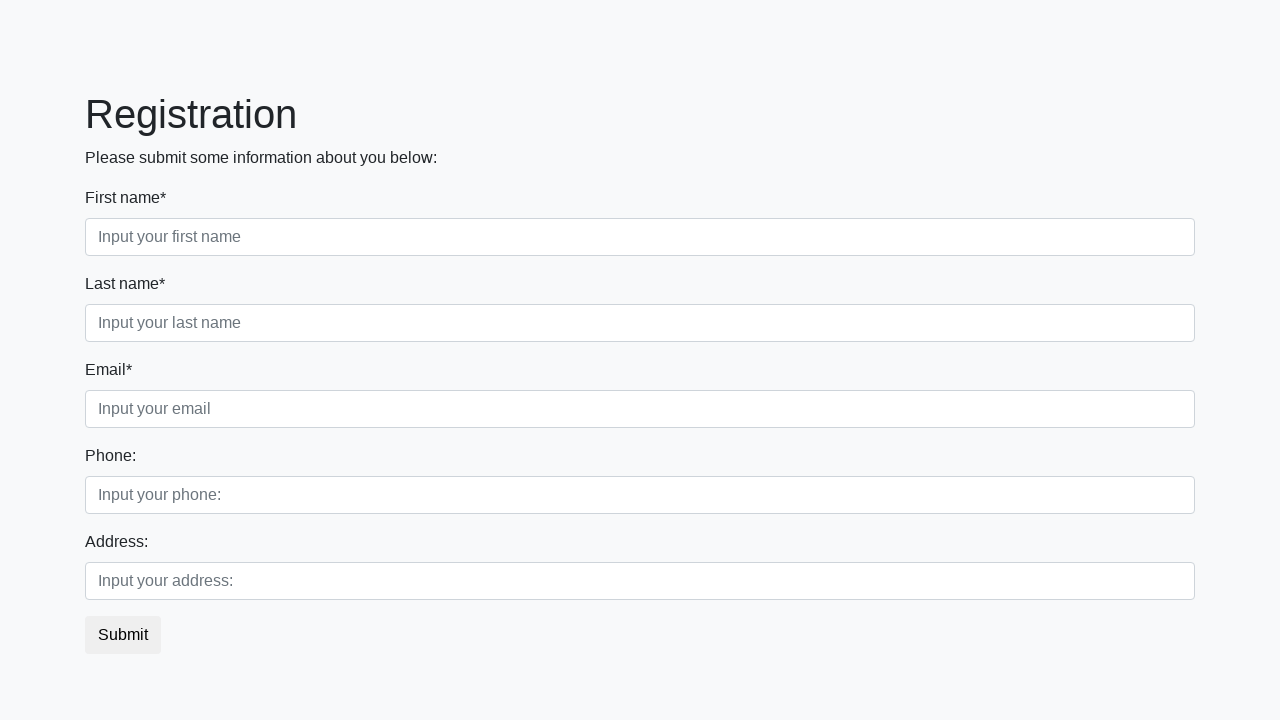

Located all input fields on the registration form
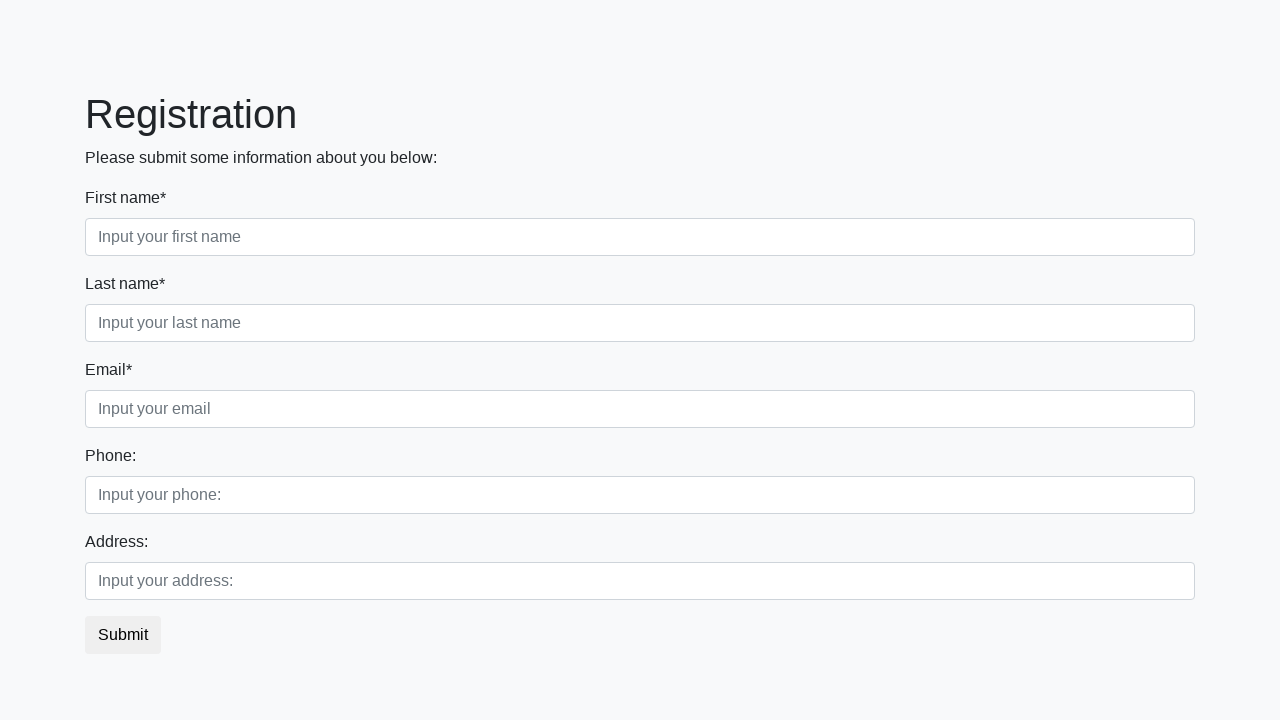

Filled first name field with 'Ivan' on input >> nth=0
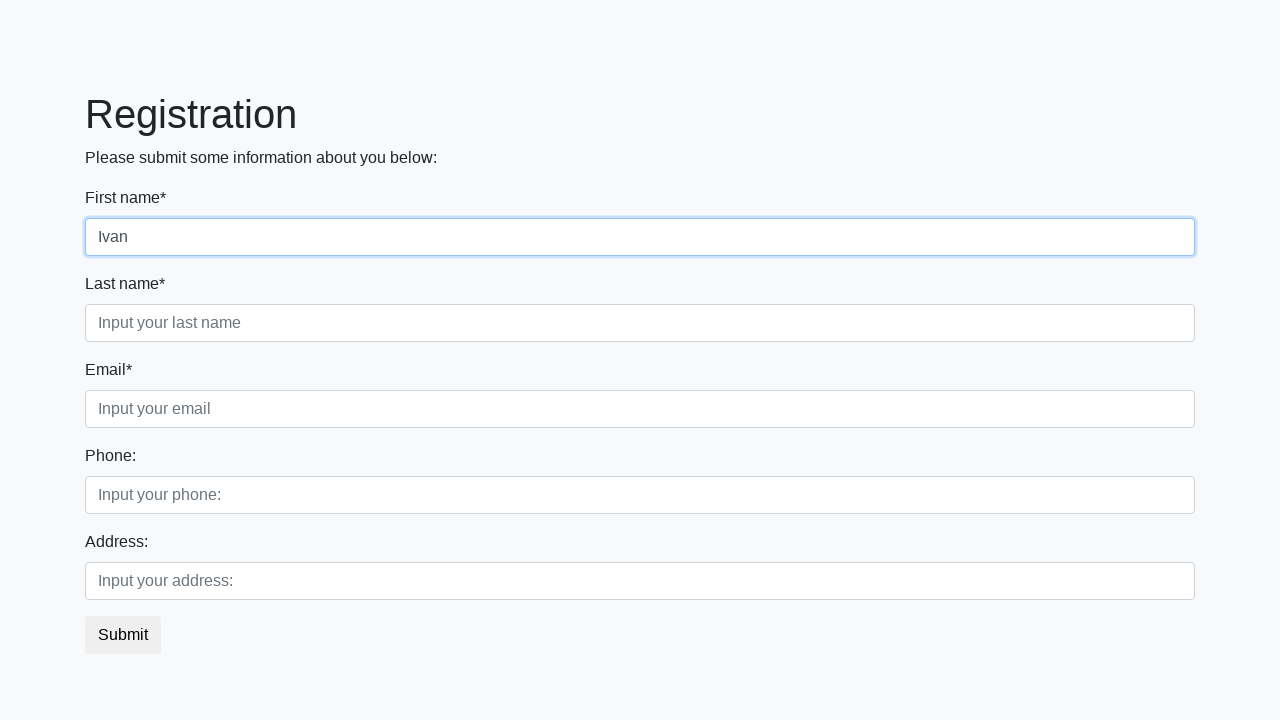

Filled last name field with 'Ivanov' on input >> nth=1
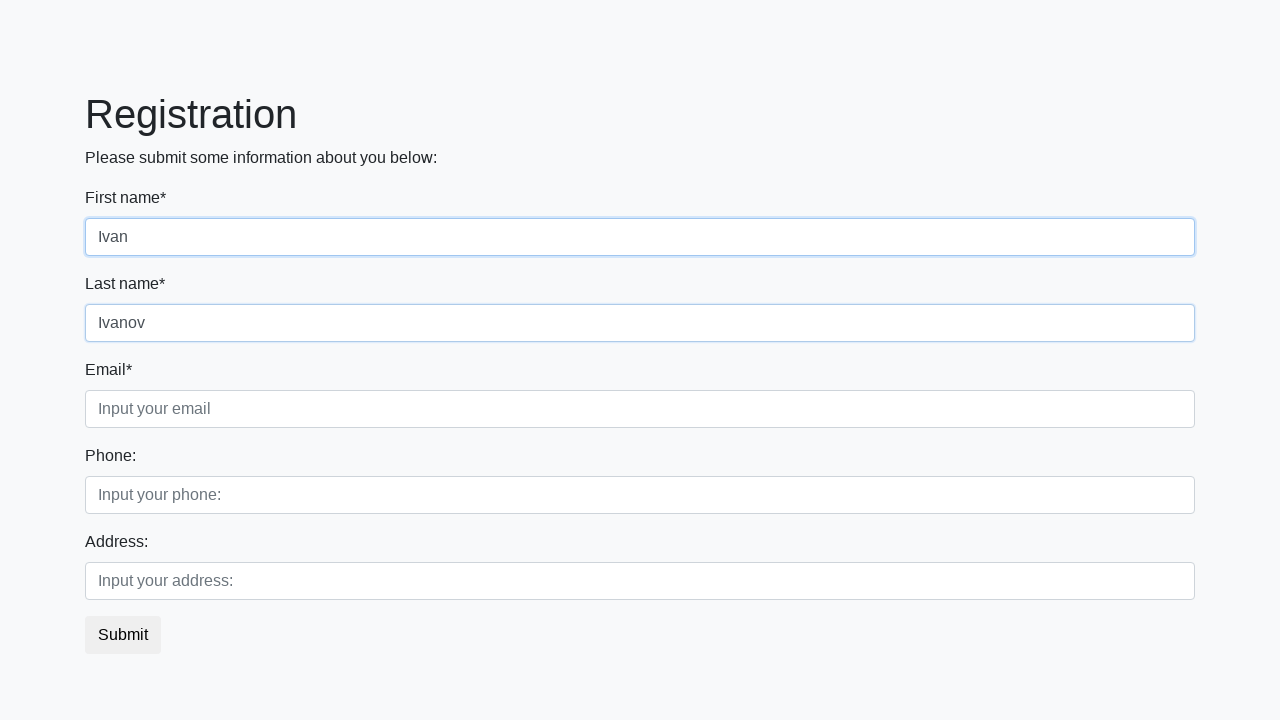

Filled email field with 'test@mail.ru' on input >> nth=2
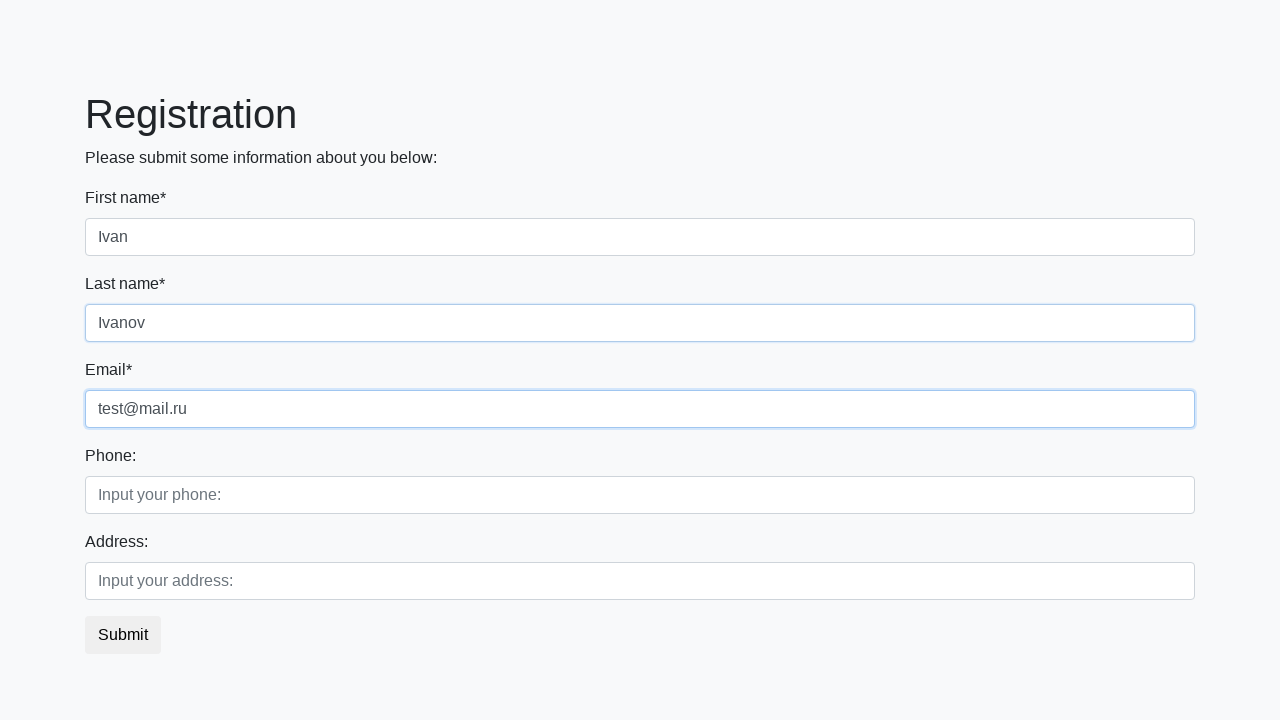

Clicked submit button to submit registration form at (123, 635) on button.btn
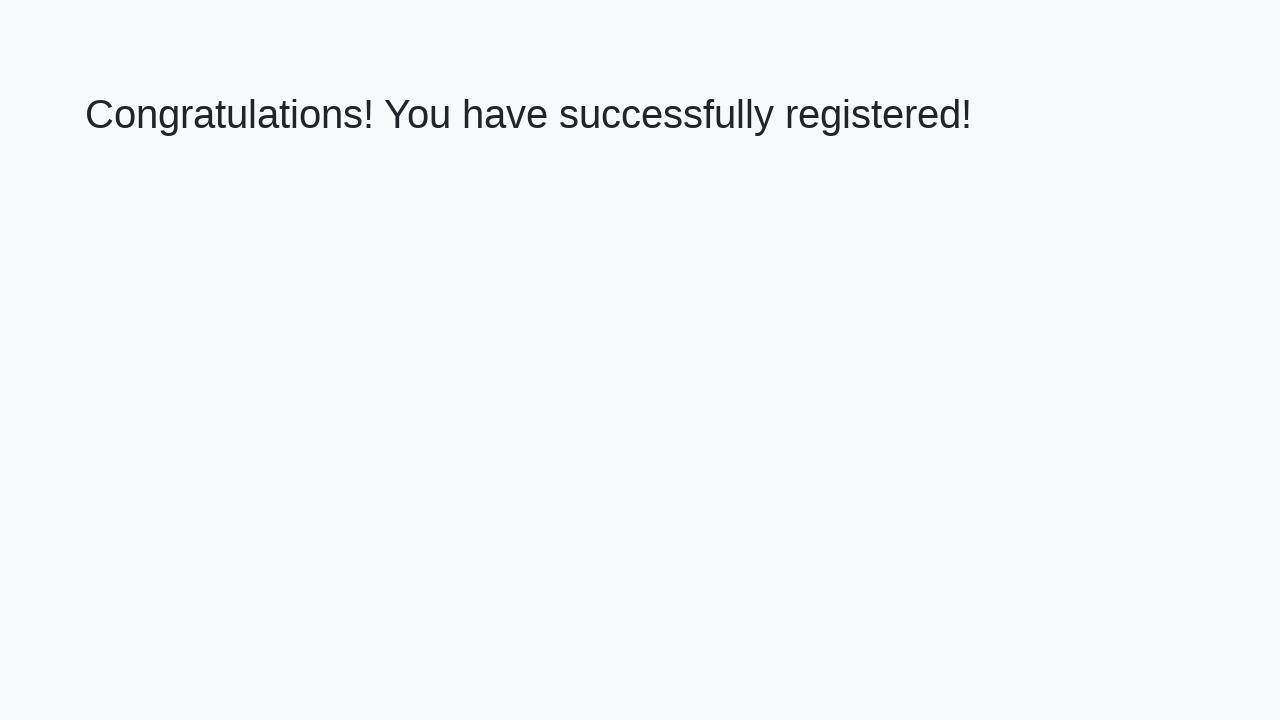

Registration success message appeared
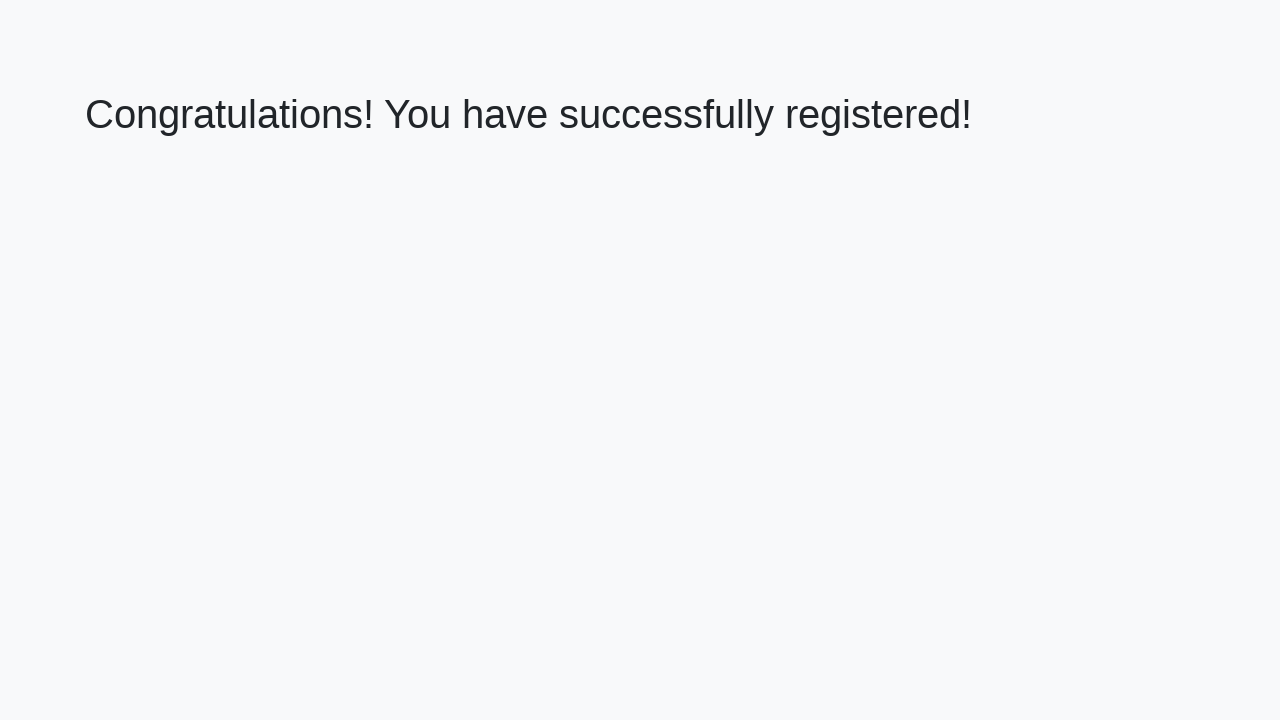

Retrieved success message: 'Congratulations! You have successfully registered!'
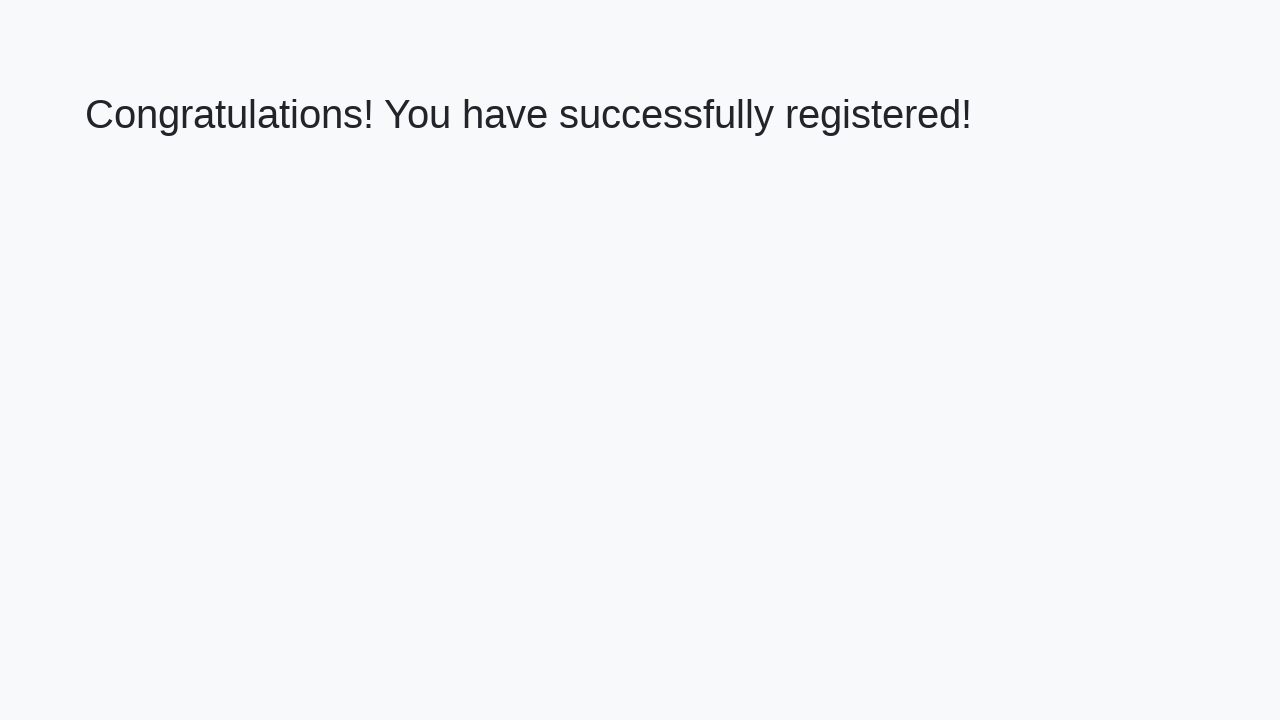

Verified successful registration message matches expected text
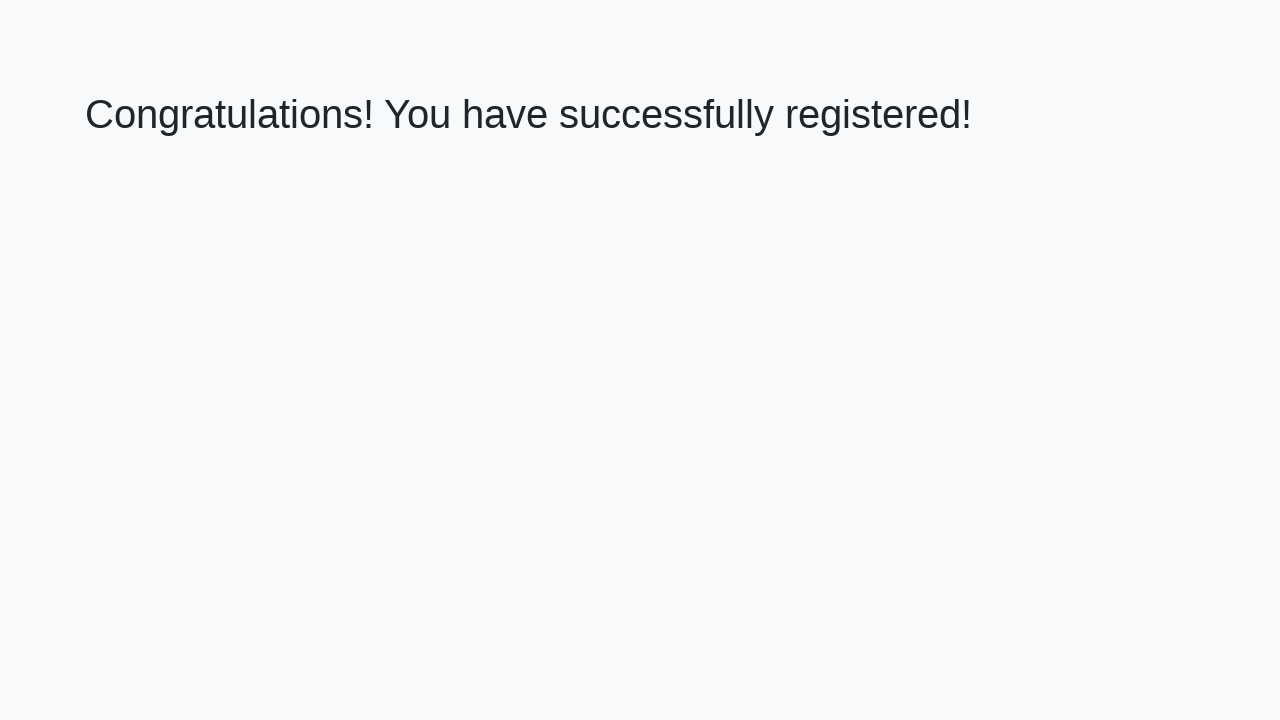

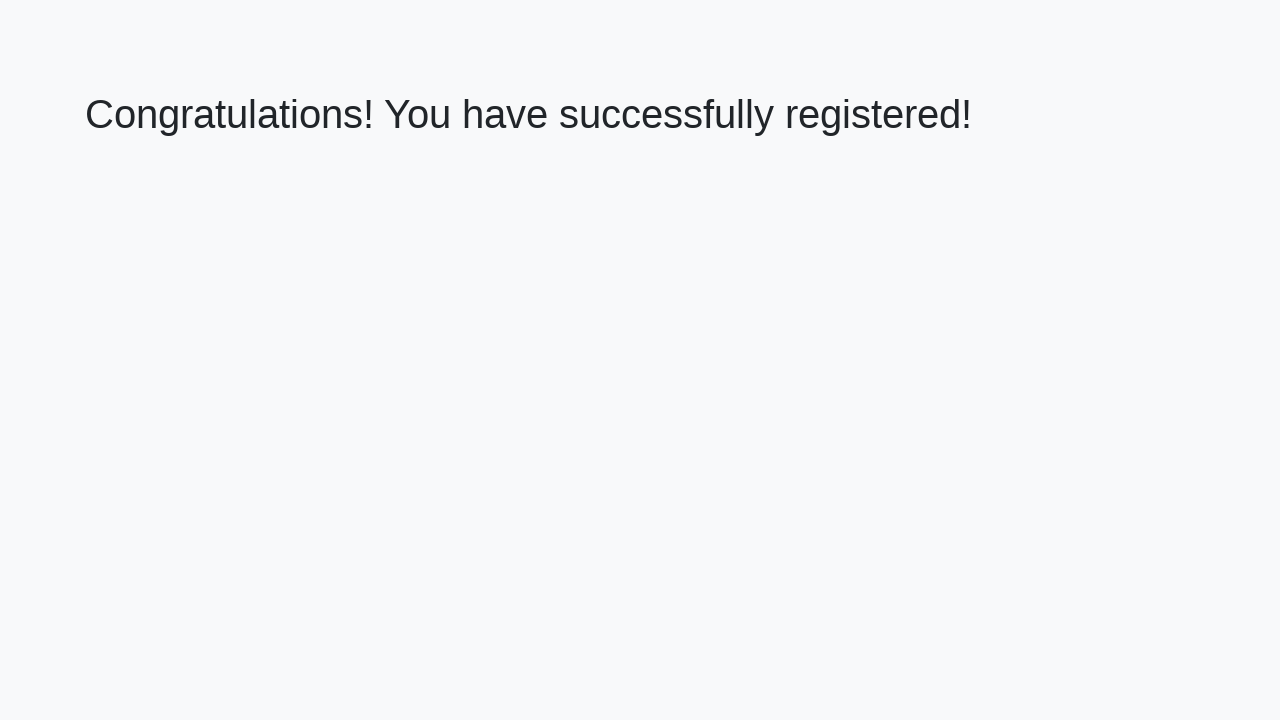